Tests drag and drop functionality by dragging a "Mobile Charger" element to a target drop zone

Starting URL: https://demoapps.qspiders.com/ui/dragDrop/dragToCorrect?sublist=1

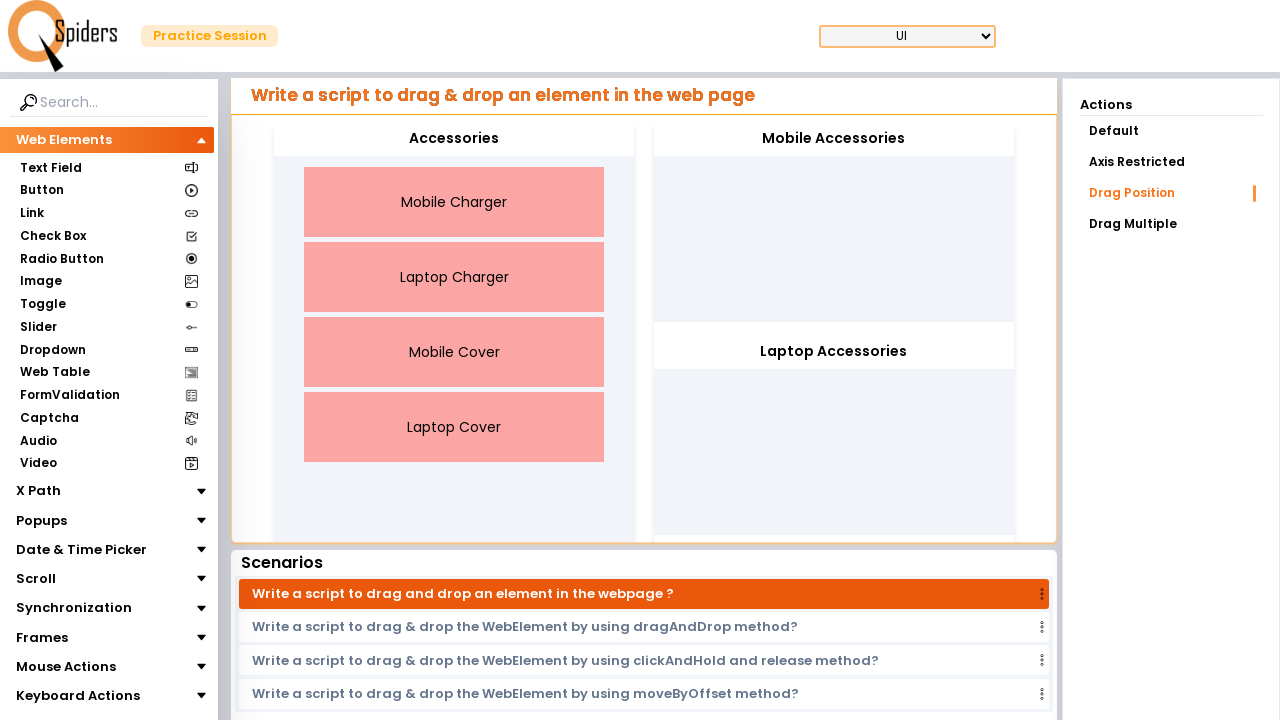

Located Mobile Charger source element
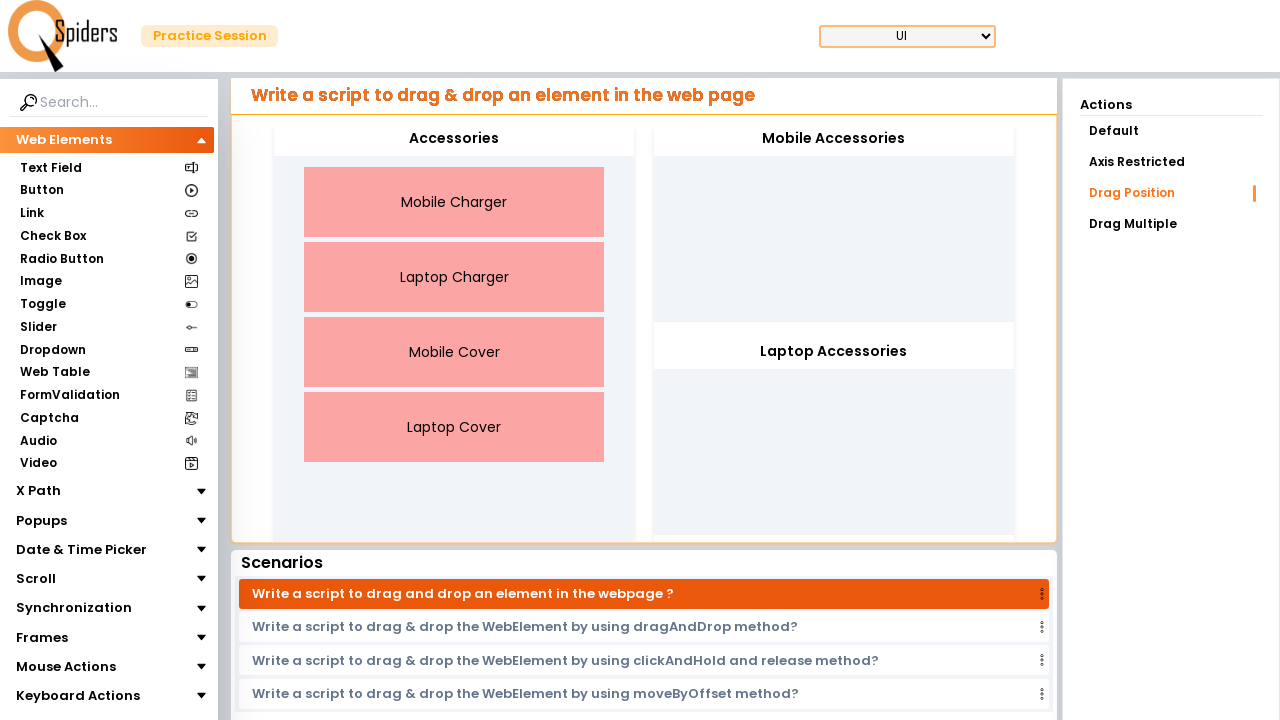

Located target drop zone
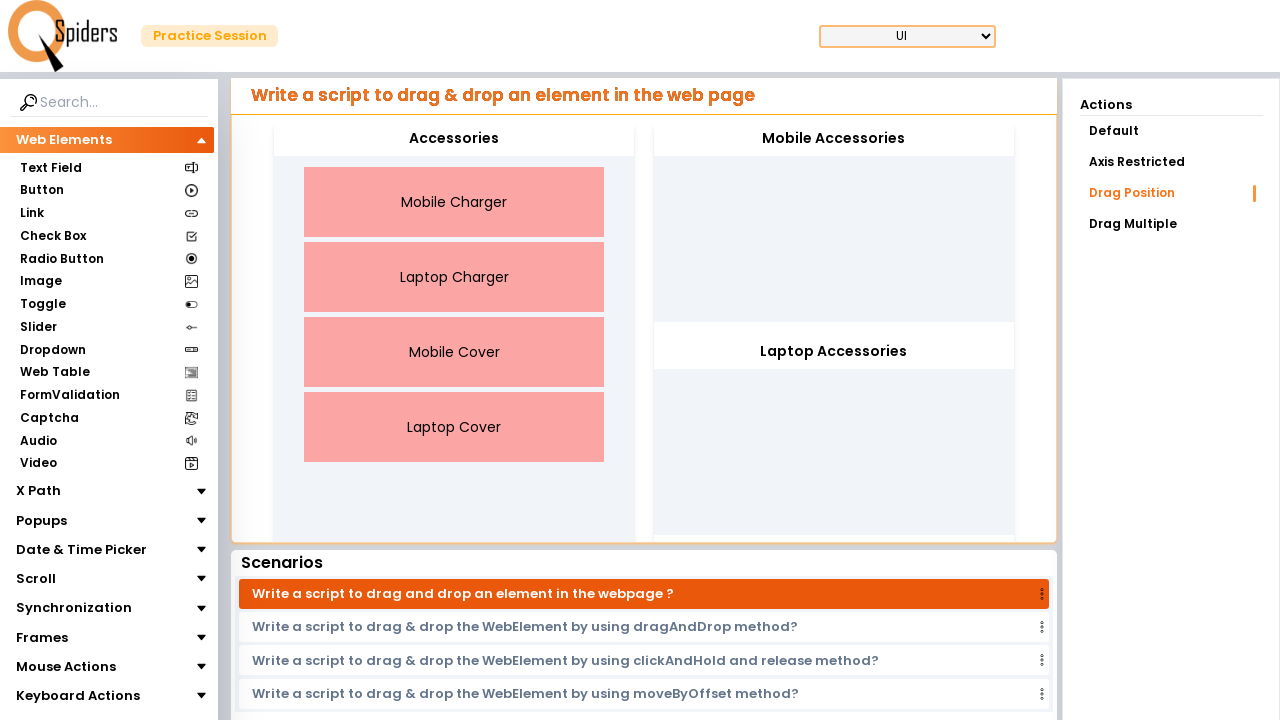

Dragged Mobile Charger to target drop zone at (834, 222)
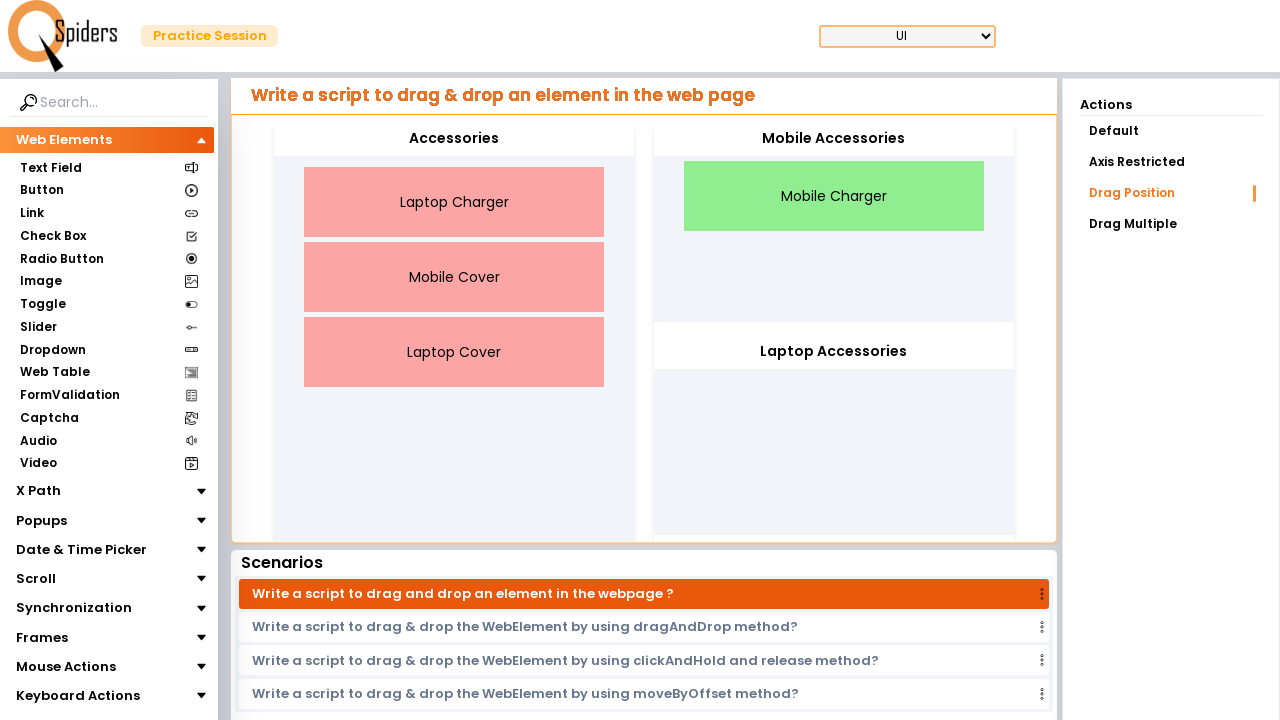

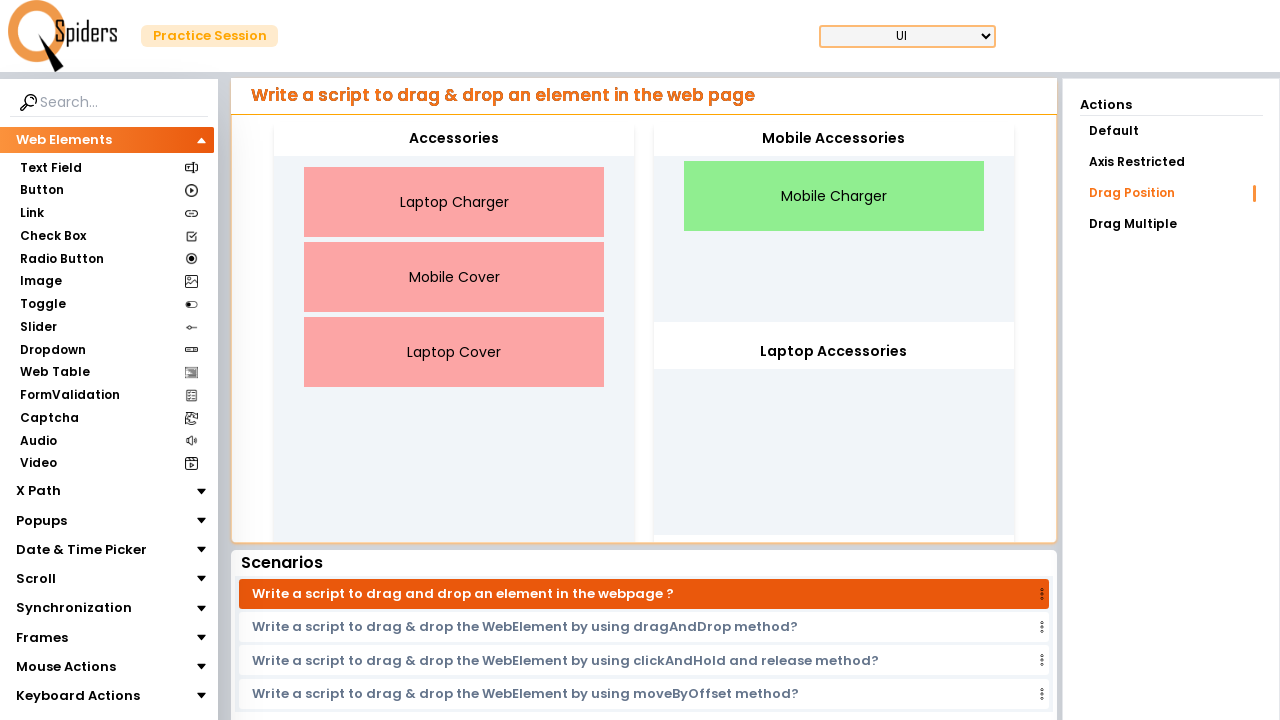